Tests accessing elements inside a shadow DOM using the :light() selector

Starting URL: http://vanilton.net/web-test/shadow-dom/

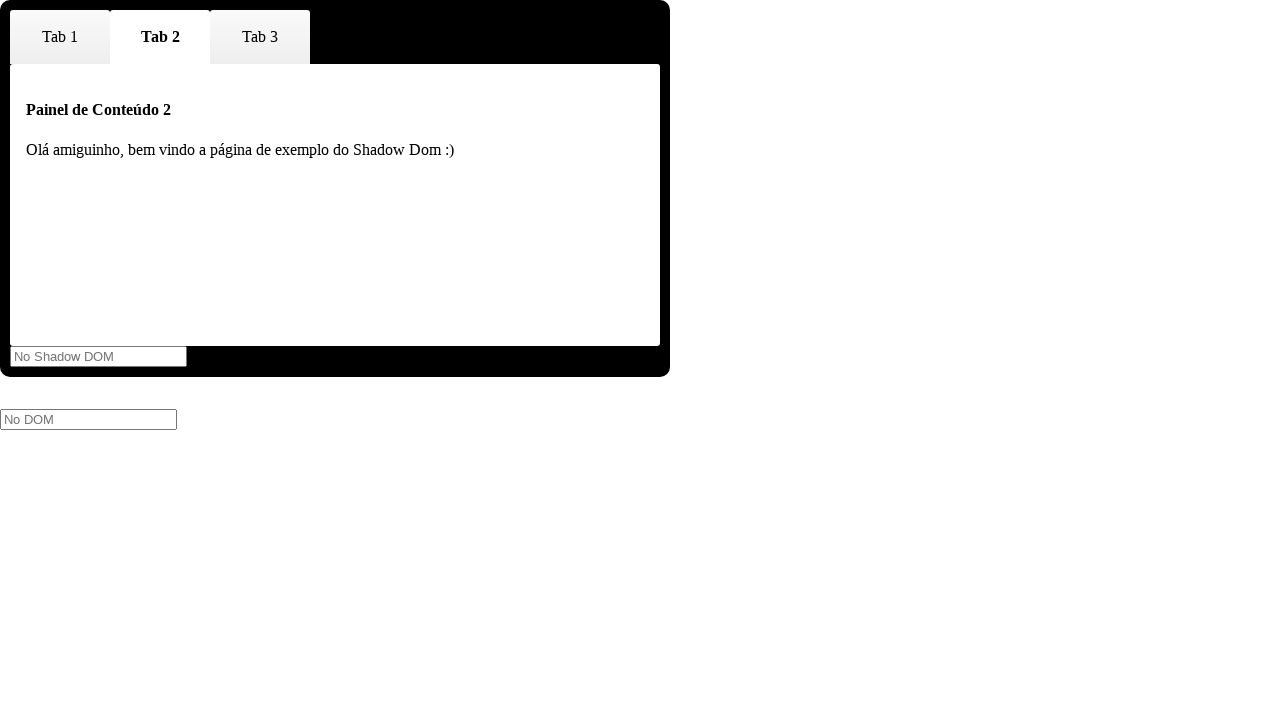

Set default timeout to 5000ms
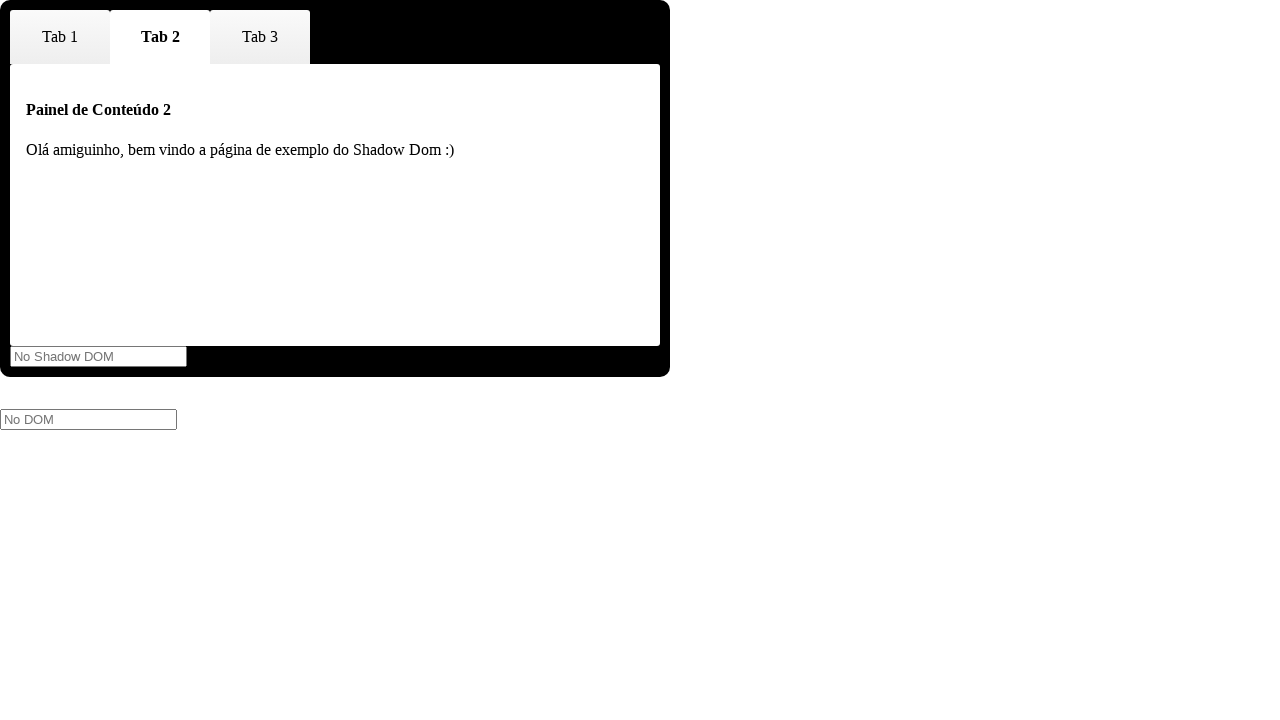

Waited for shadow DOM element with id 'nome' using :light() selector
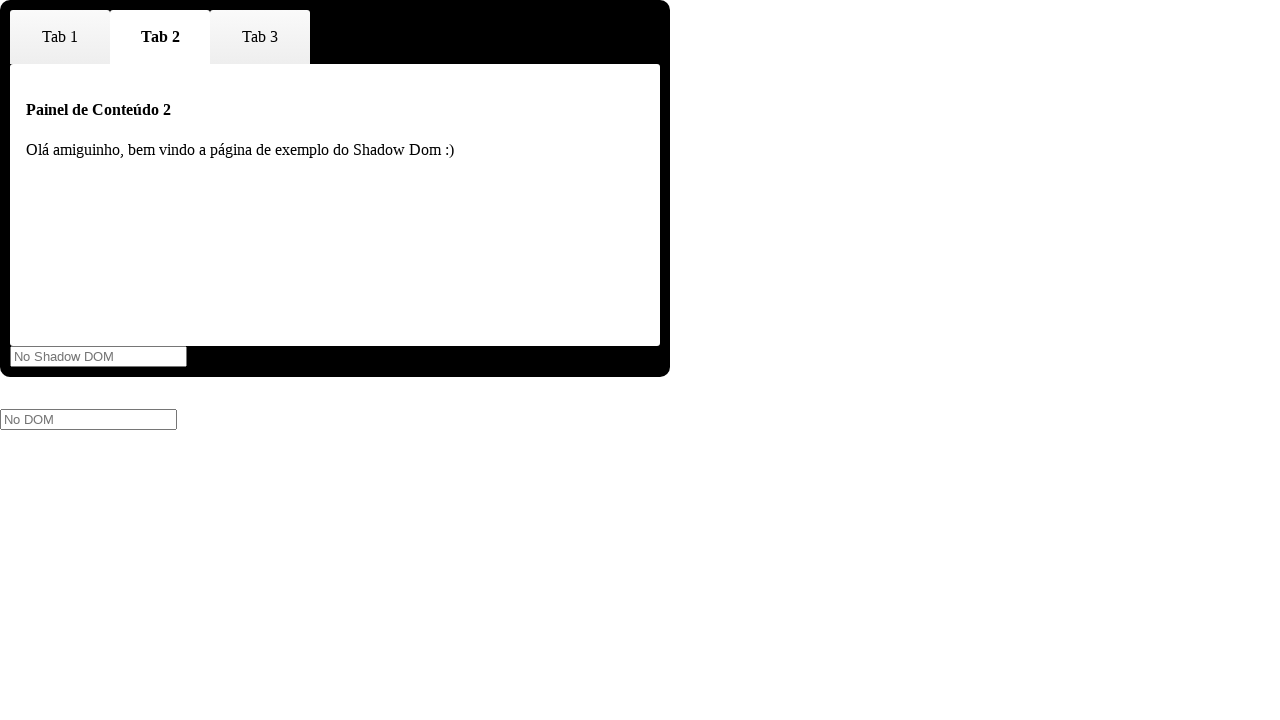

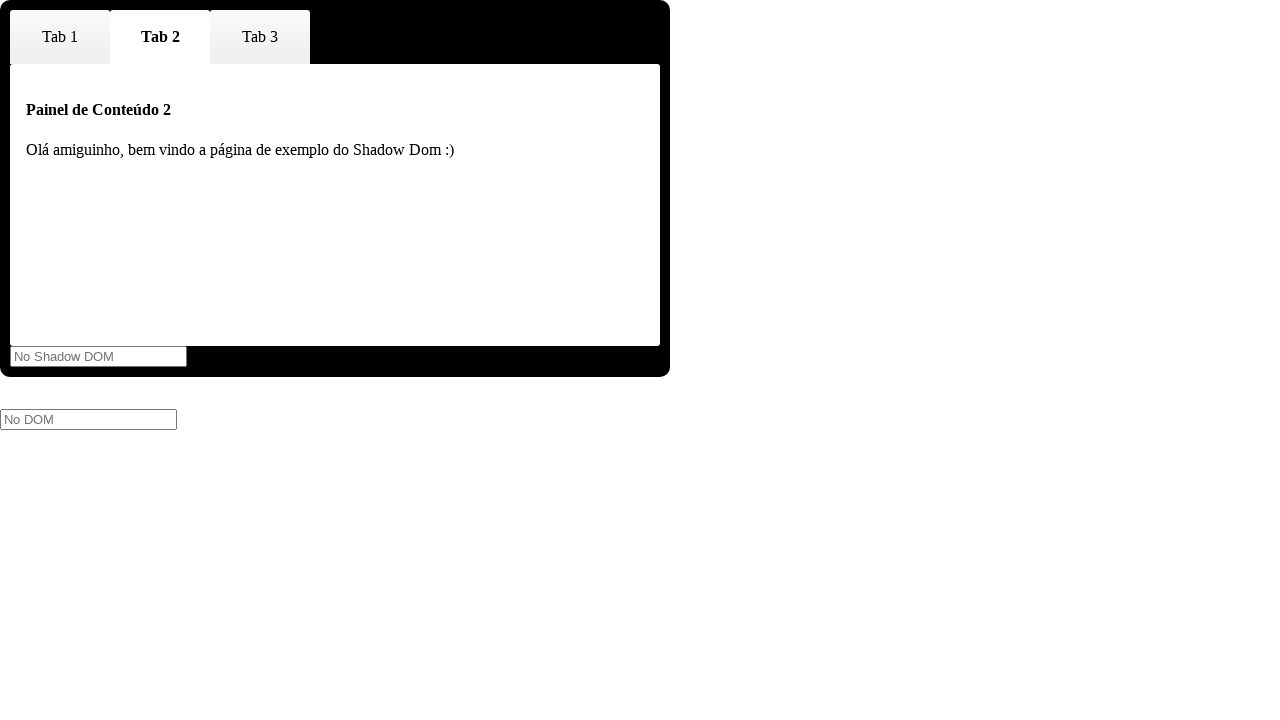